Navigates to Rediff website, maximizes the browser window, and validates that the page loads by checking the page title.

Starting URL: https://www.rediff.com/

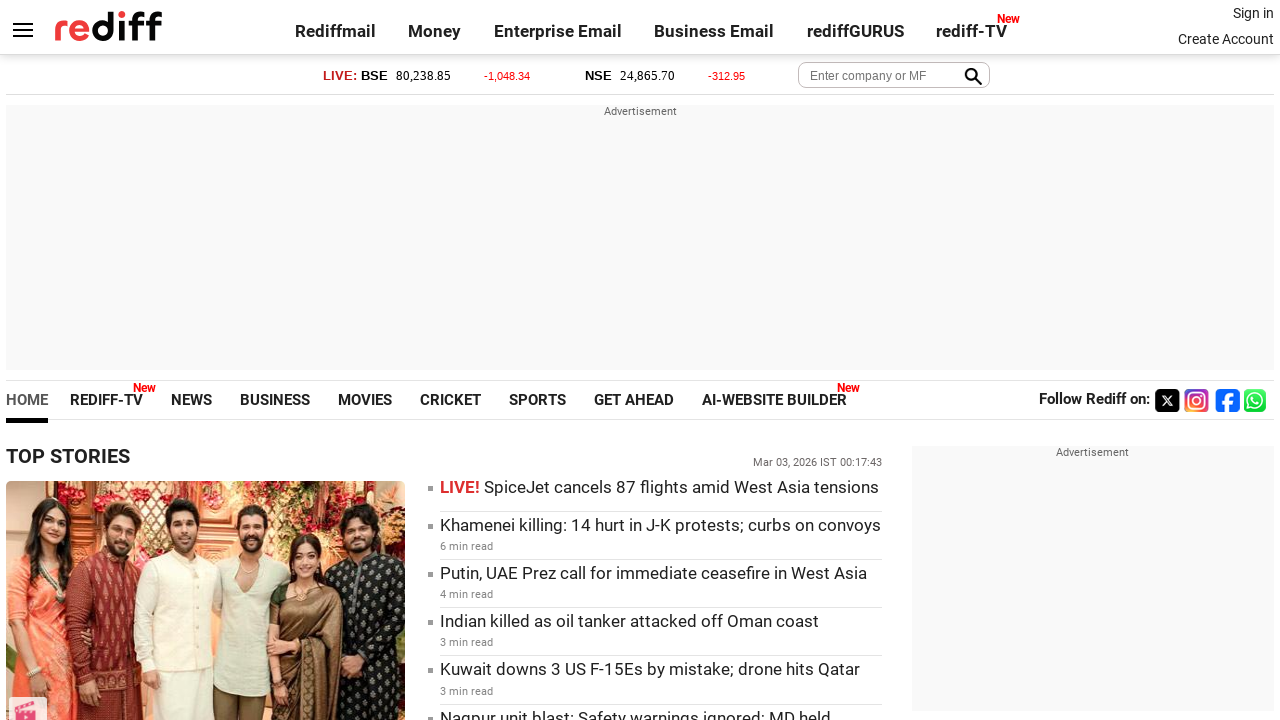

Set viewport size to 1920x1080 to simulate window maximize
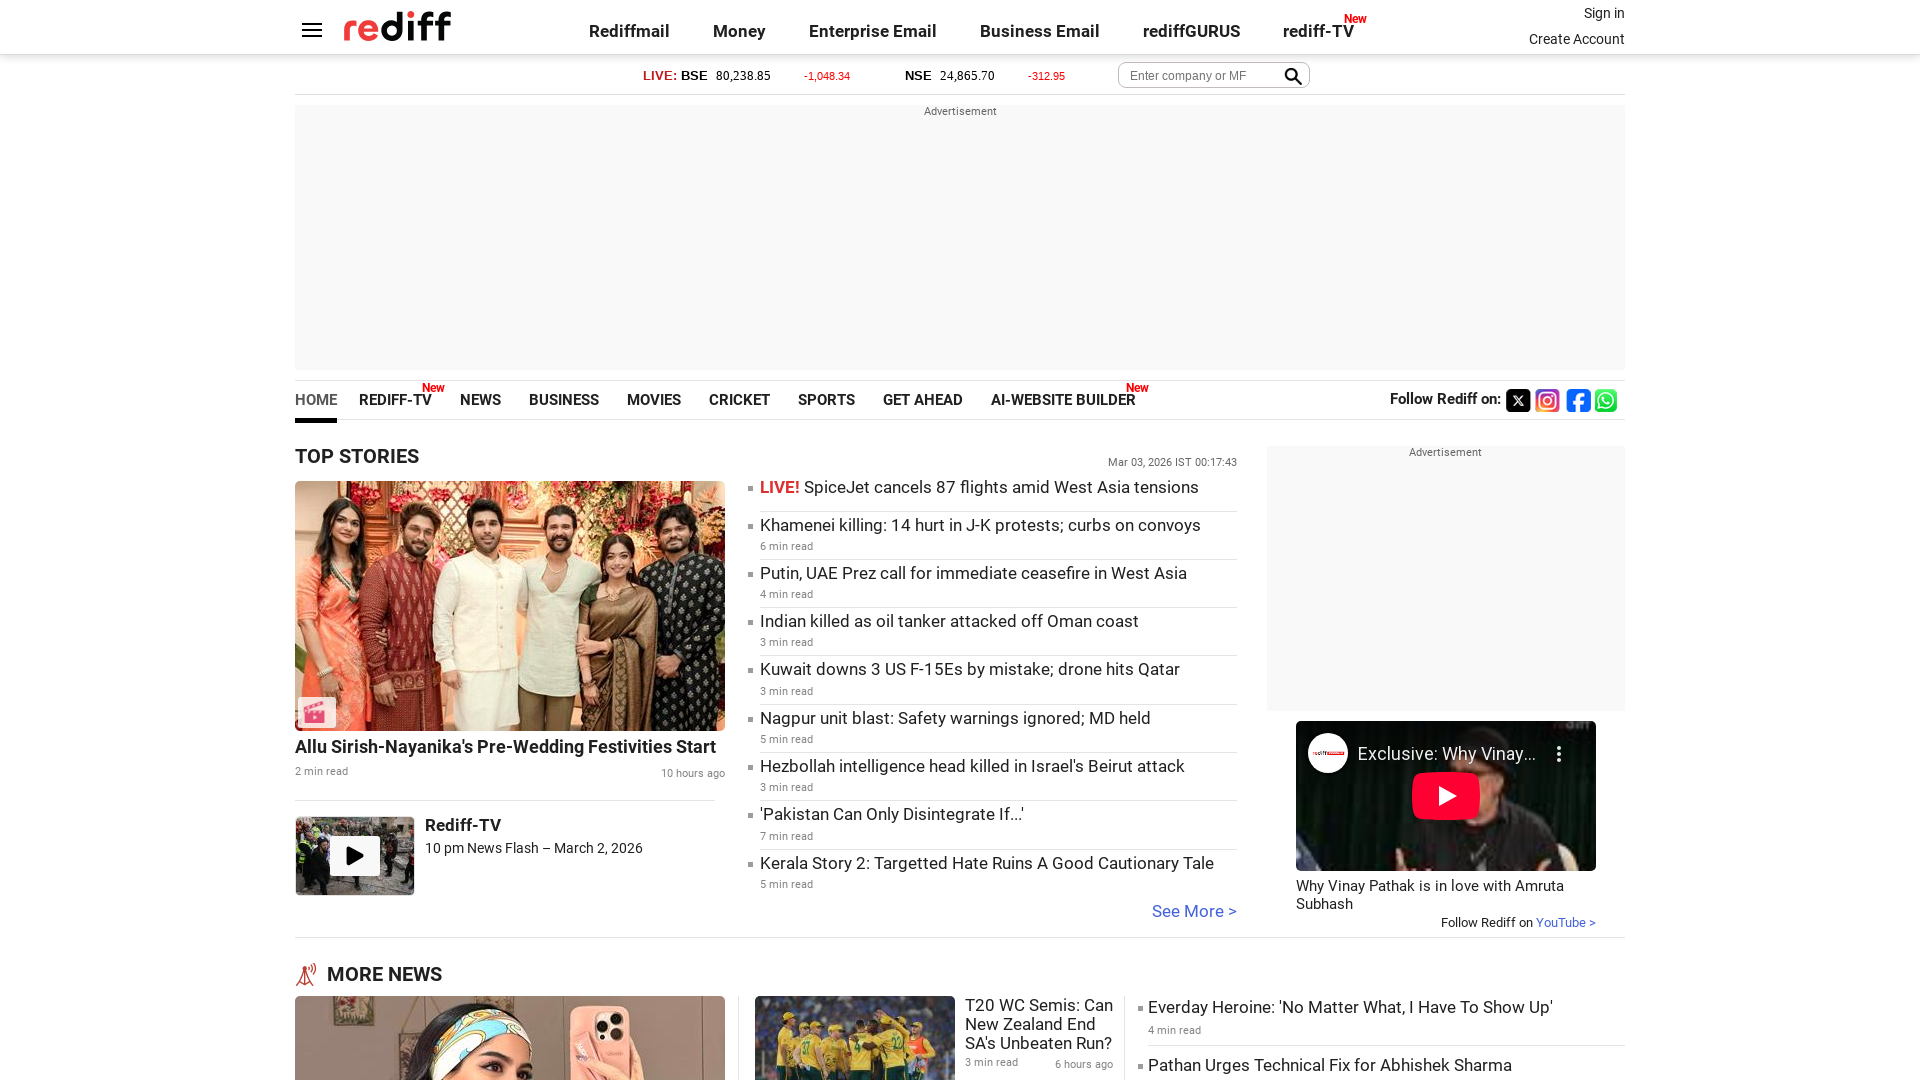

Waited for page DOM content to load
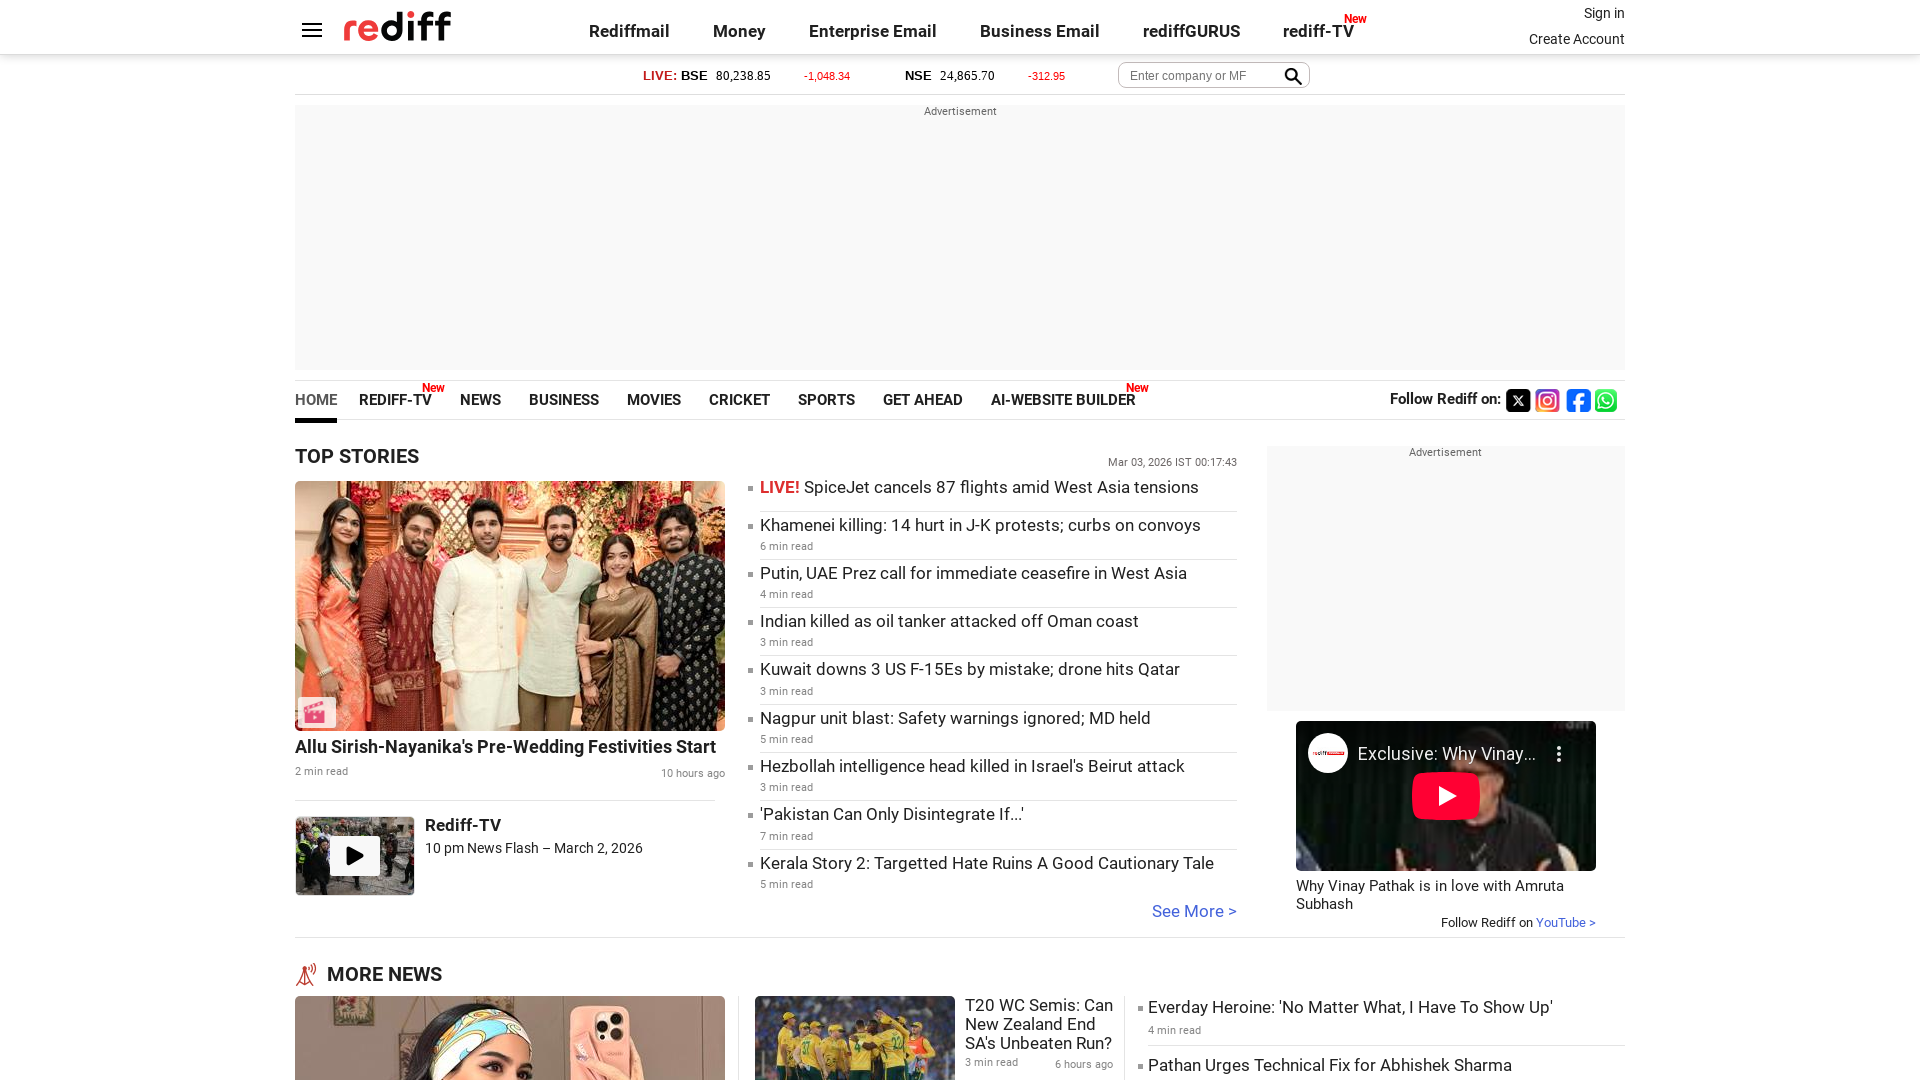

Retrieved page title: Rediff.com: News | Rediffmail | Stock Quotes | Rediff Gurus
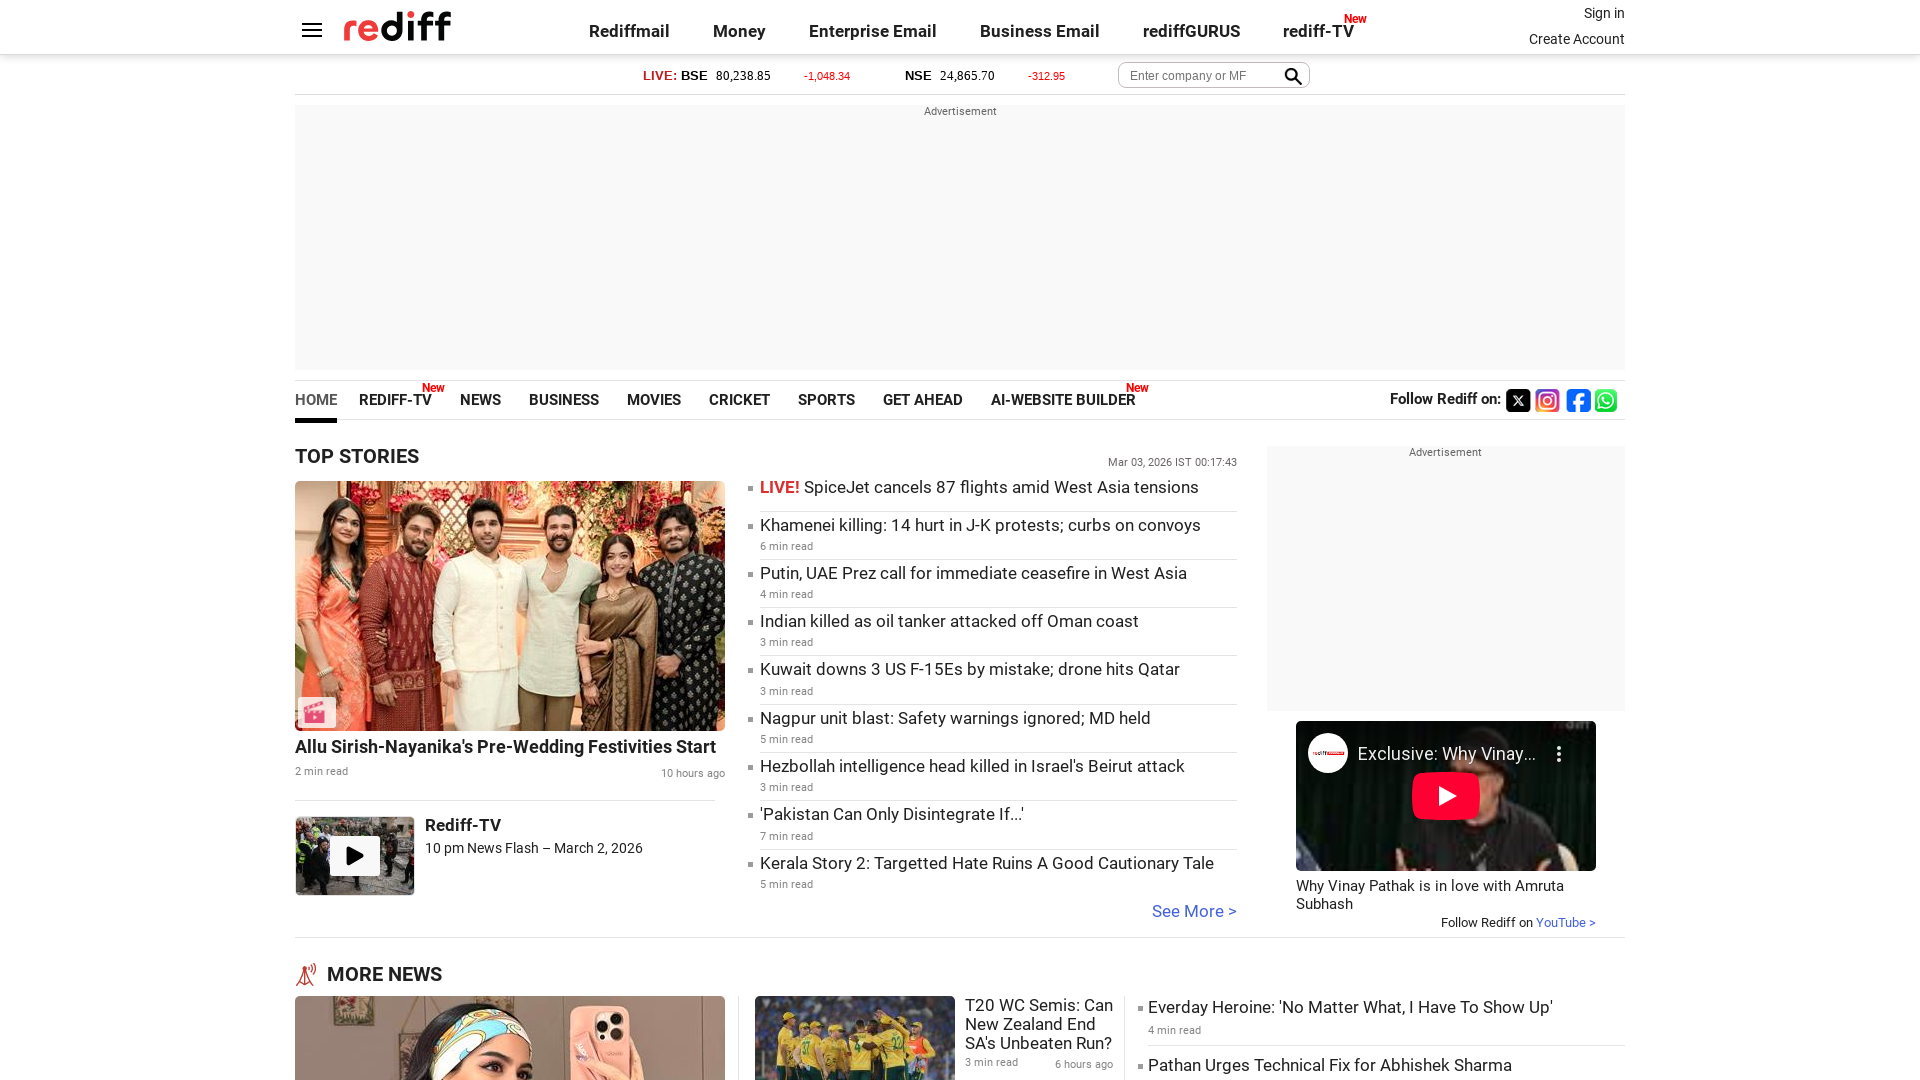

Page title validation completed successfully
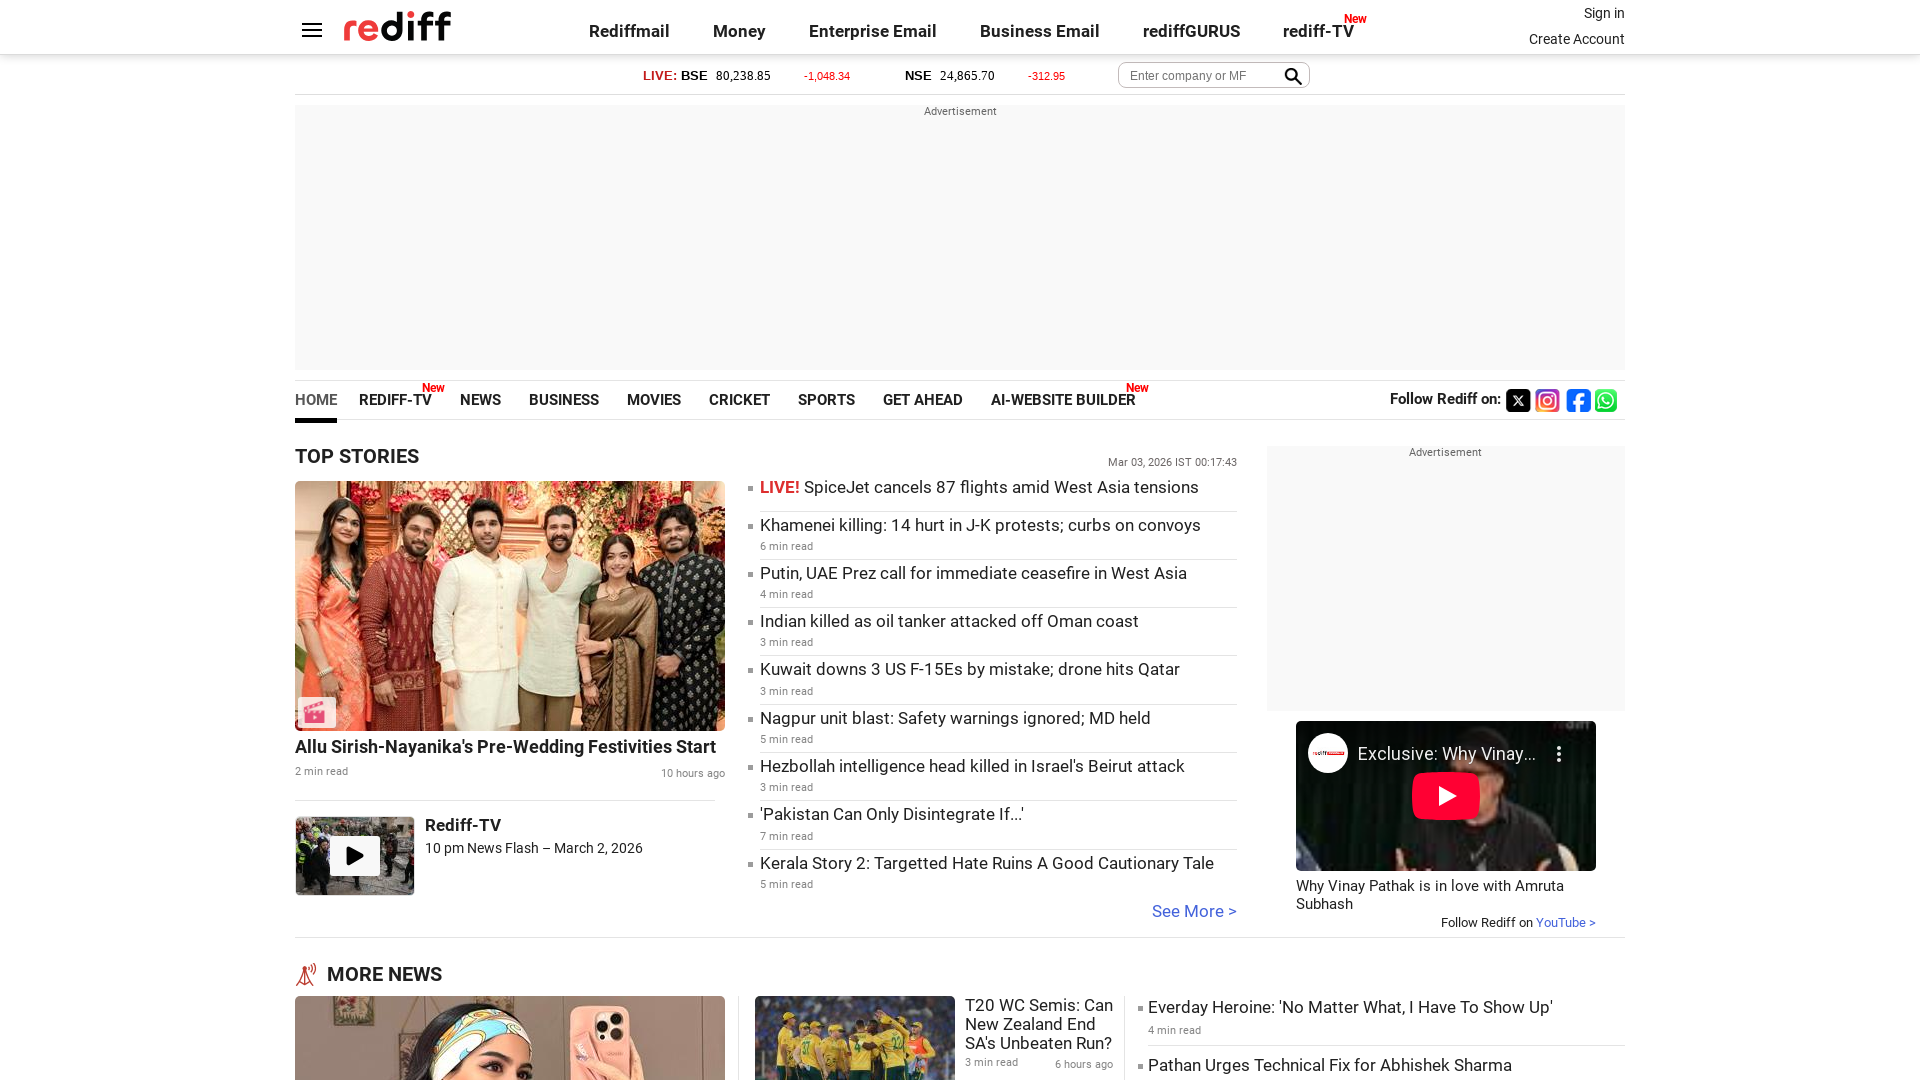

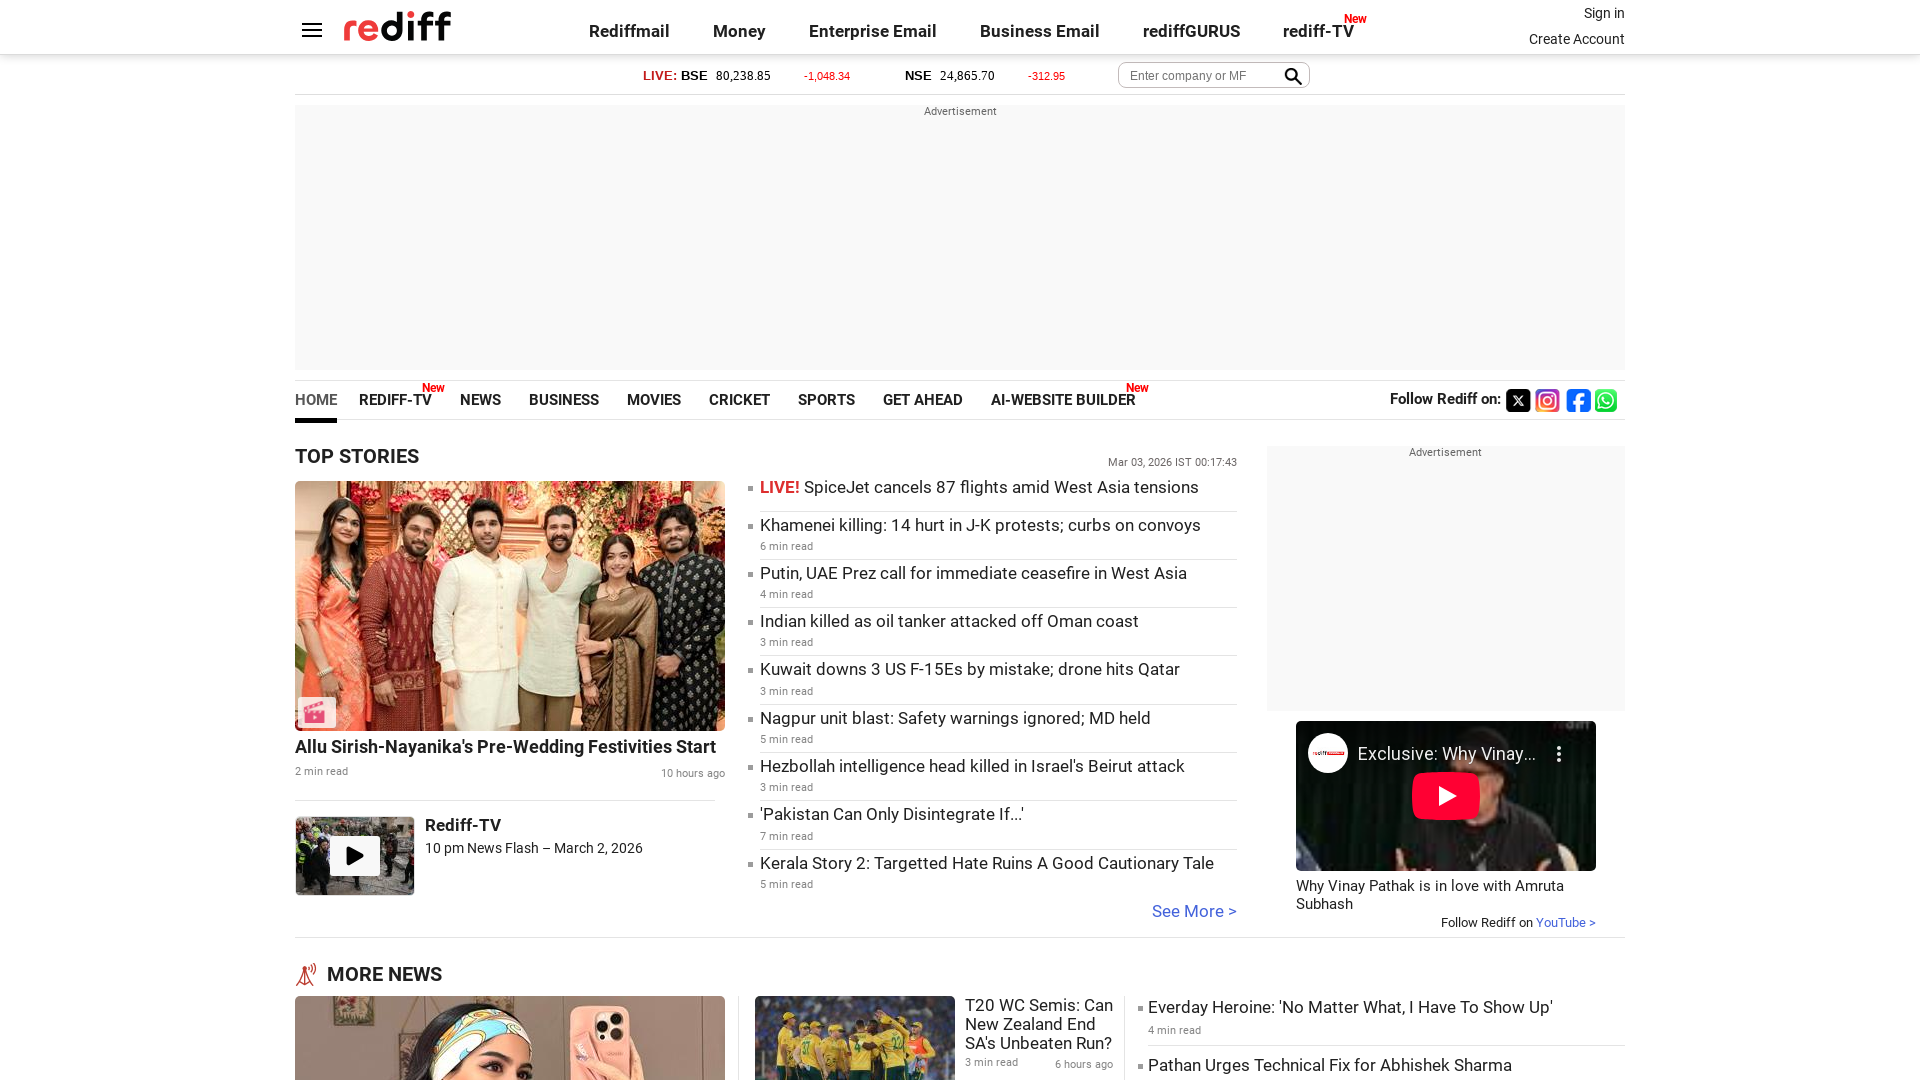